Tests registration form validation by submitting with only partial fields filled (missing required address fields) and verifying the error alert

Starting URL: https://www.wizardpc.ba/

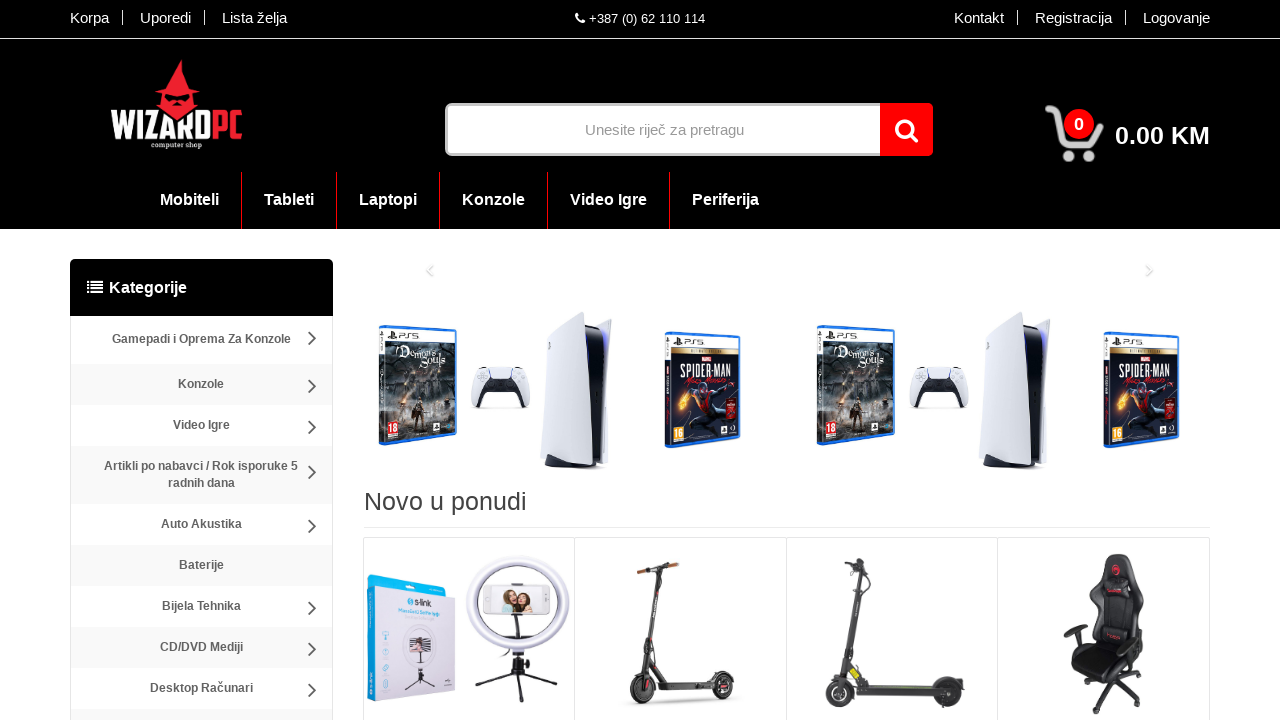

Clicked registration link at (1074, 18) on text=Registracija
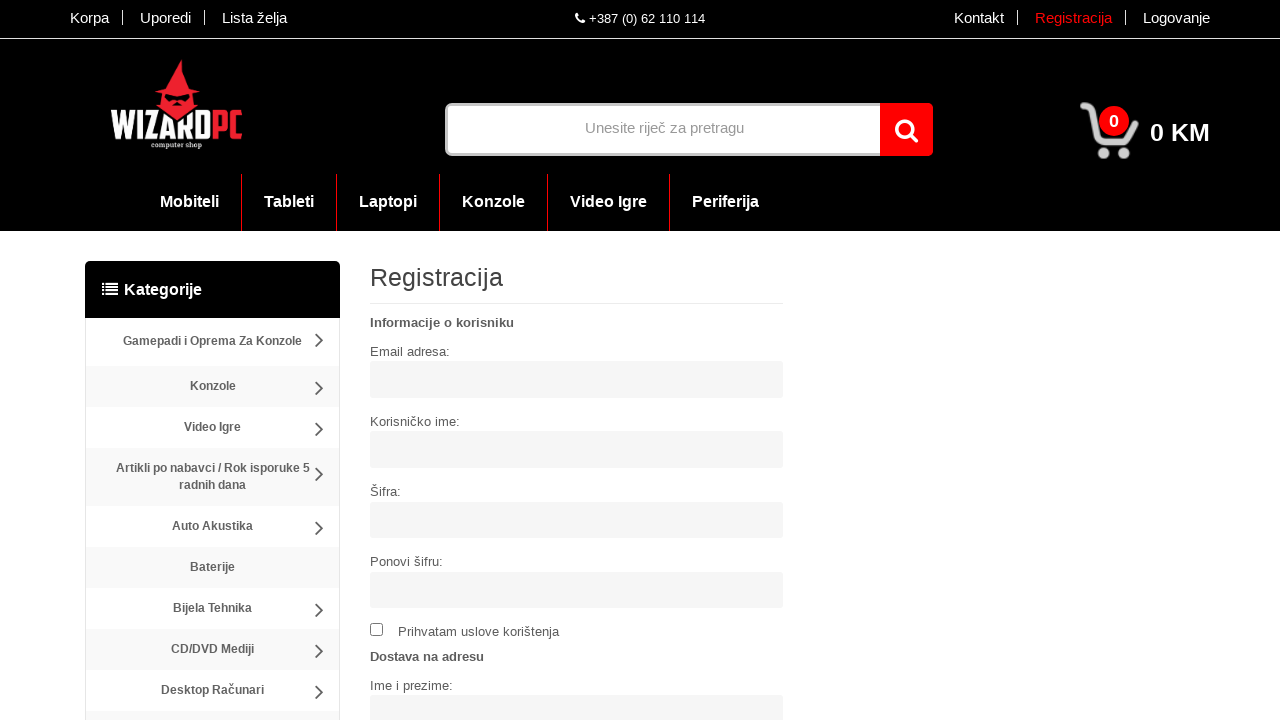

Registration page loaded
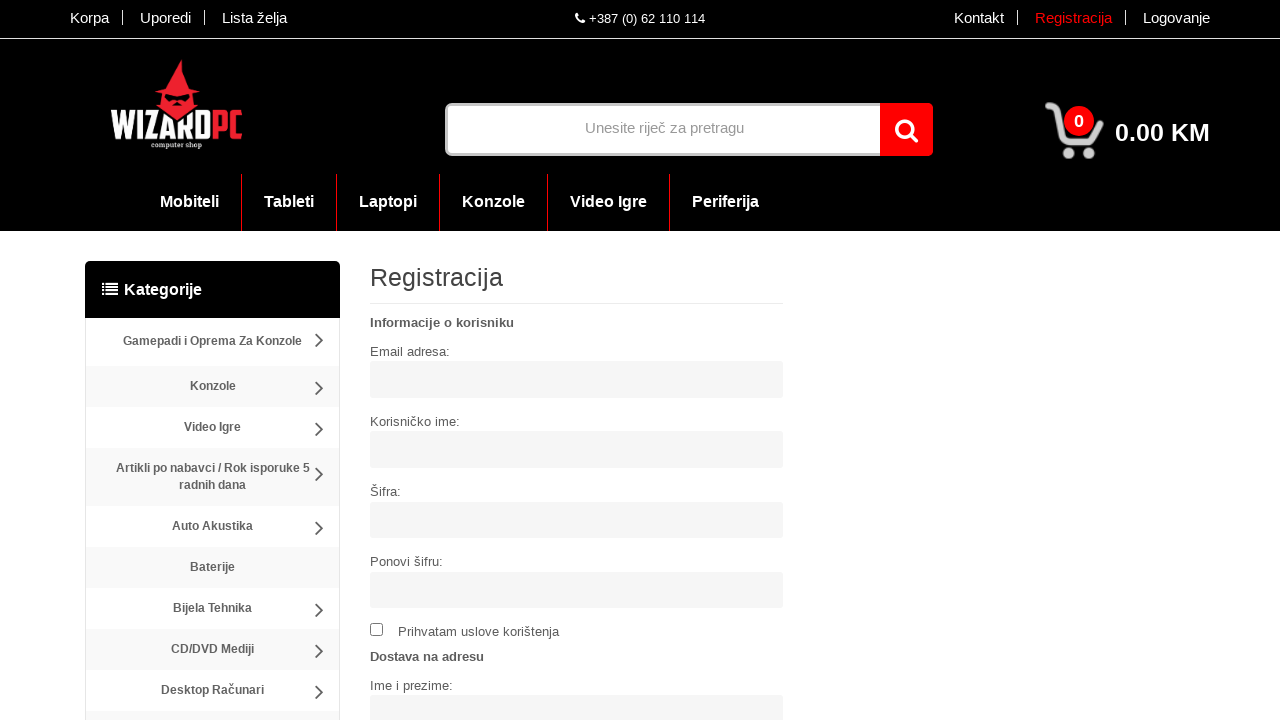

Filled username field with 'testvalidation456' on #usernameee
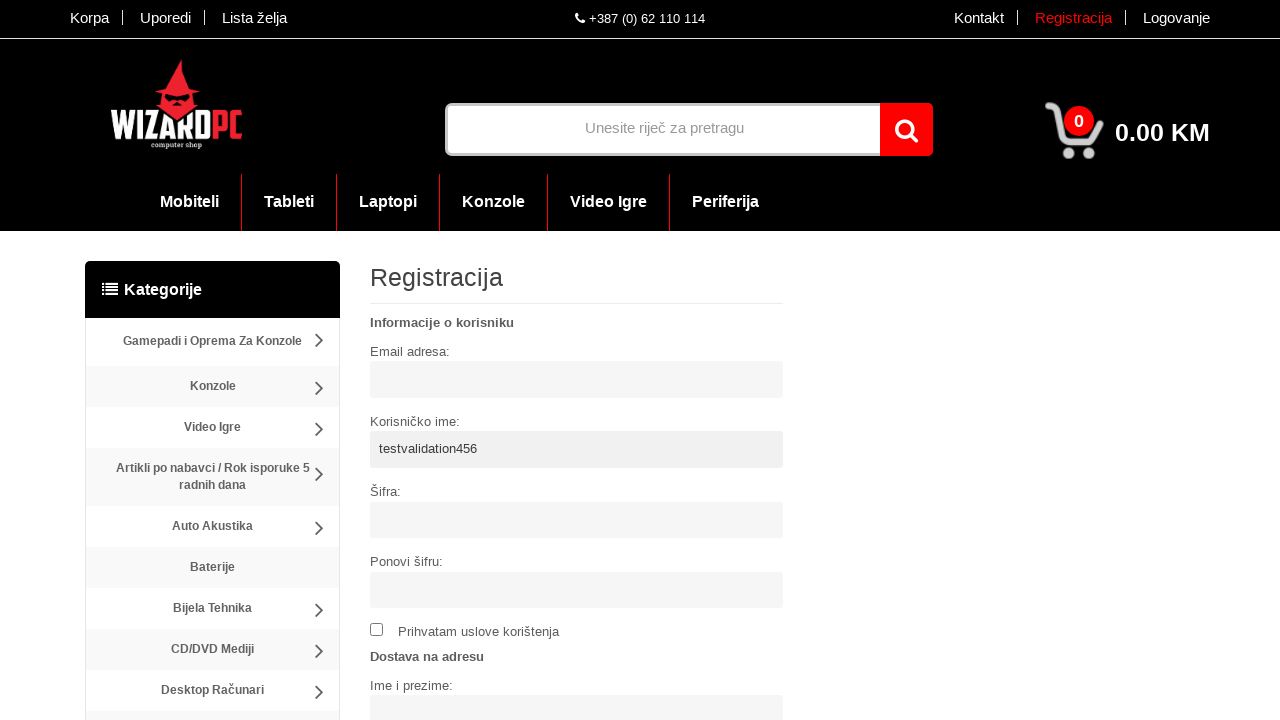

Filled email field with 'validation456@example.com' on #mail
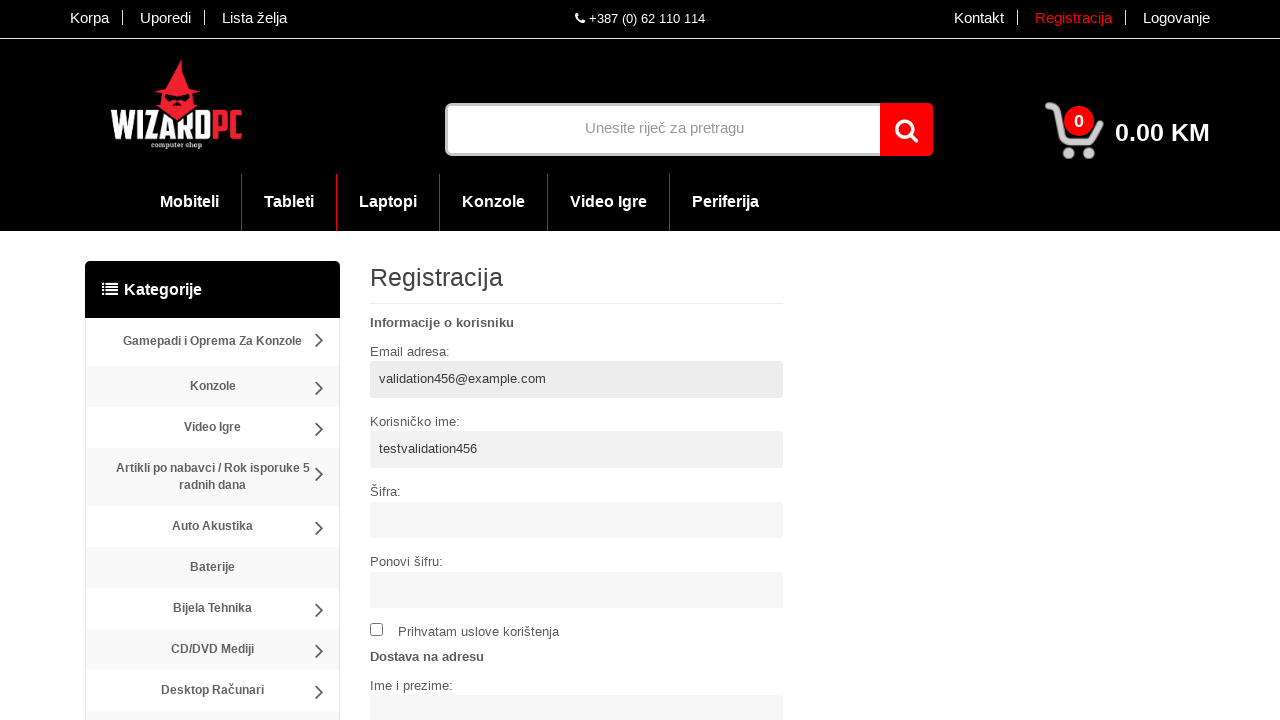

Filled password field with 'testPassword789' on #pw1
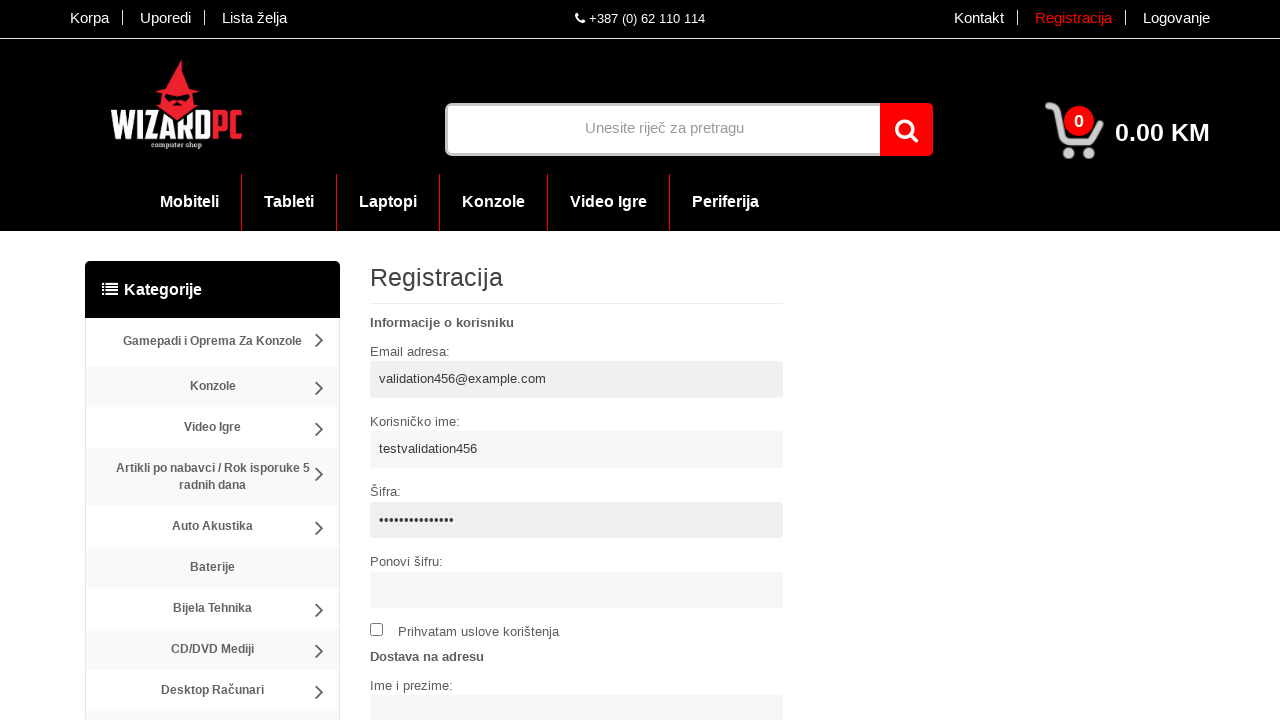

Filled password confirmation field with 'testPassword789' on #pw2
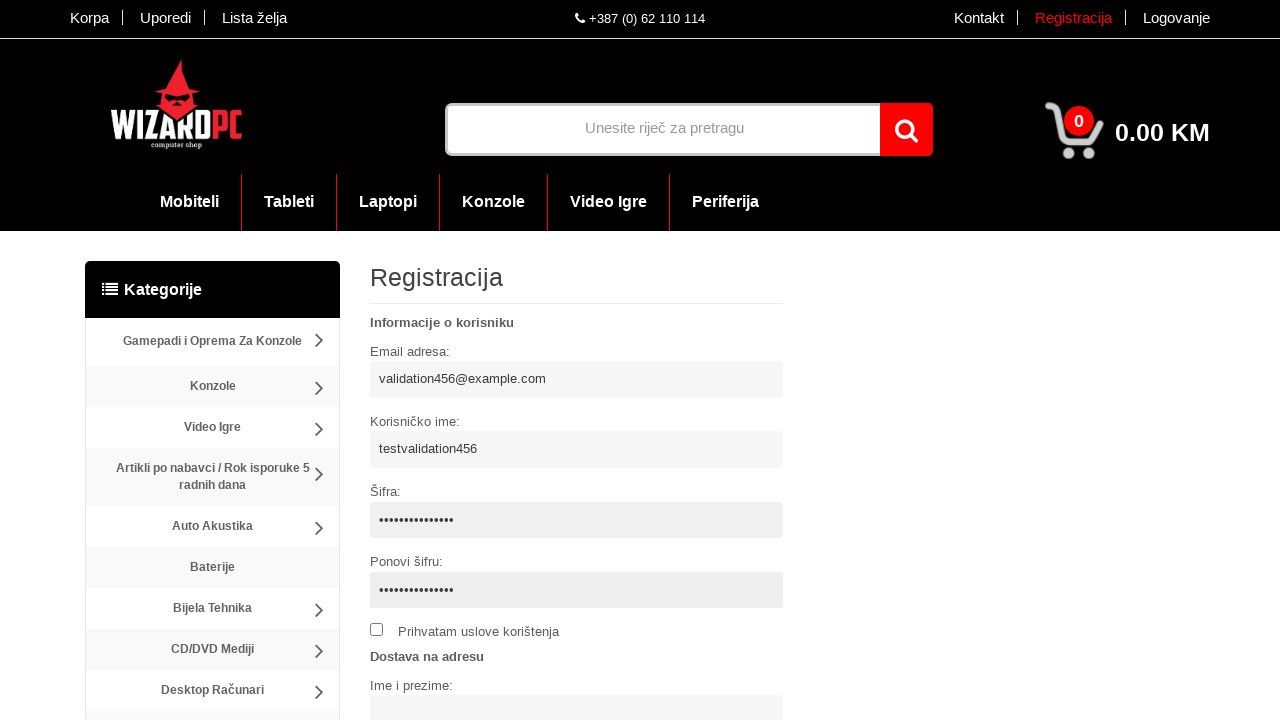

Checked terms and conditions checkbox at (376, 630) on #i-agree-to-terms
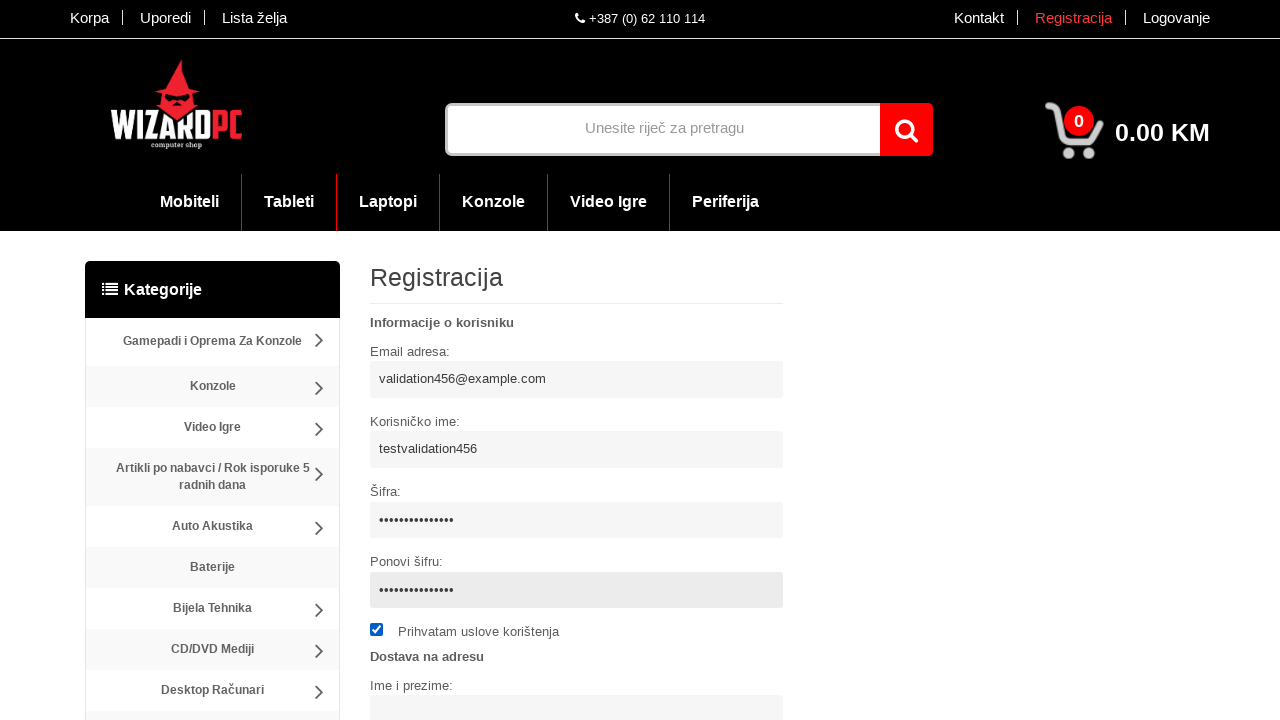

Clicked register button without filling required address fields at (422, 360) on #registr
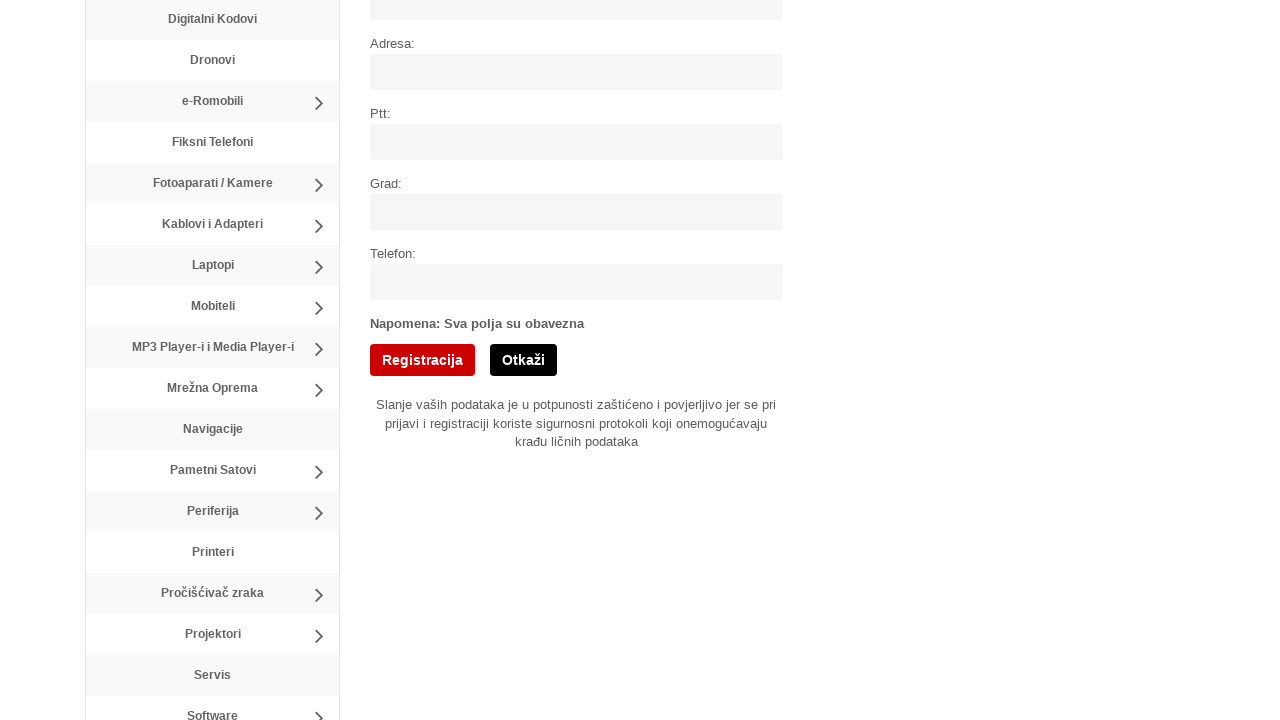

Set up dialog handler to accept alert
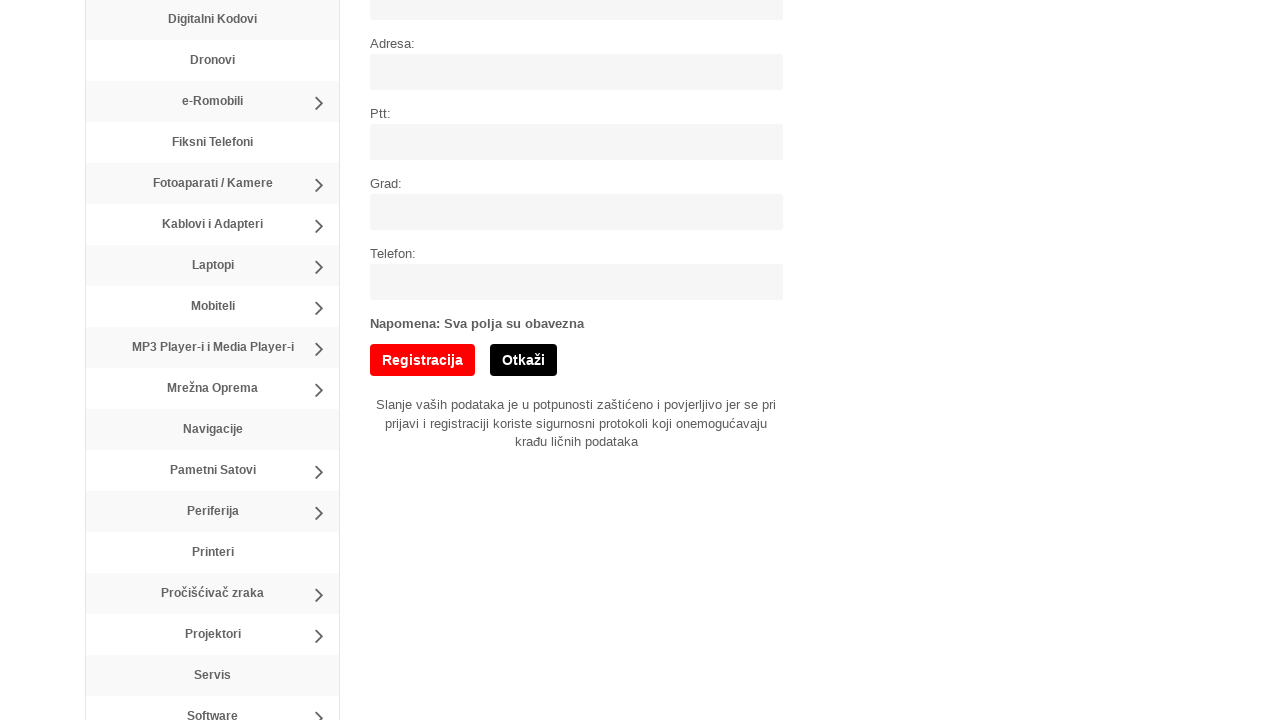

Waited 2 seconds for alert to appear and be handled
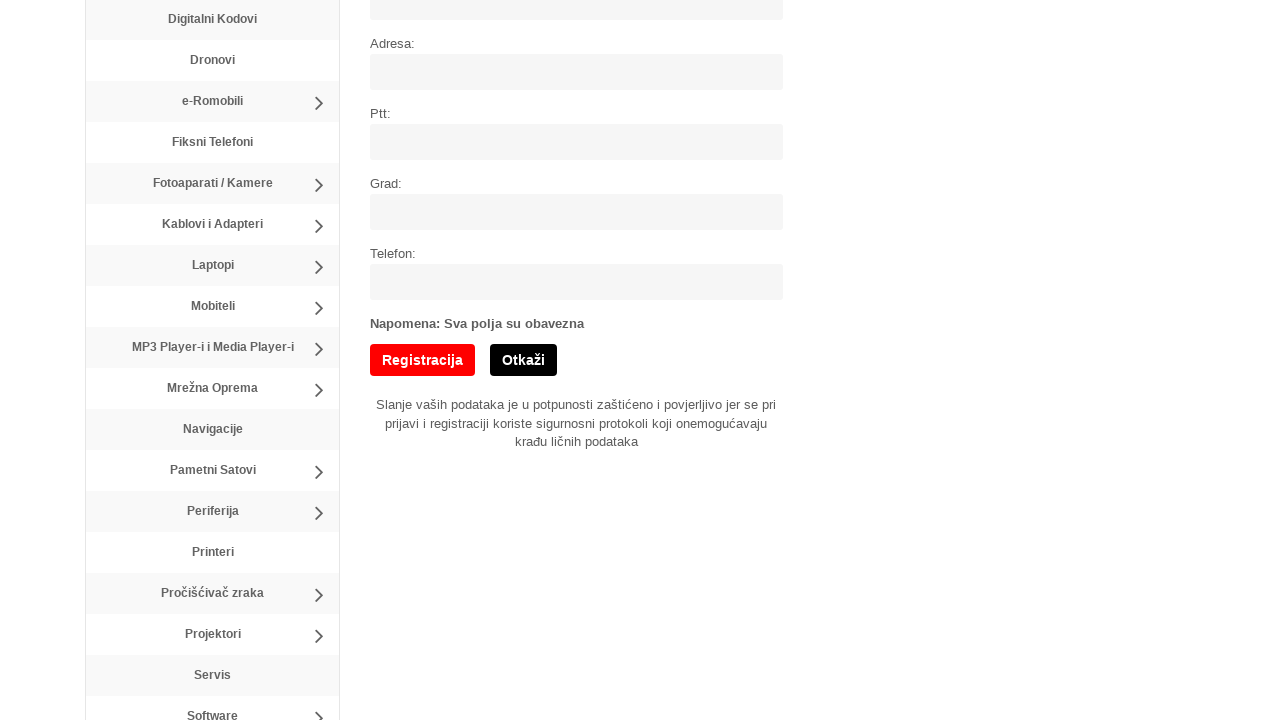

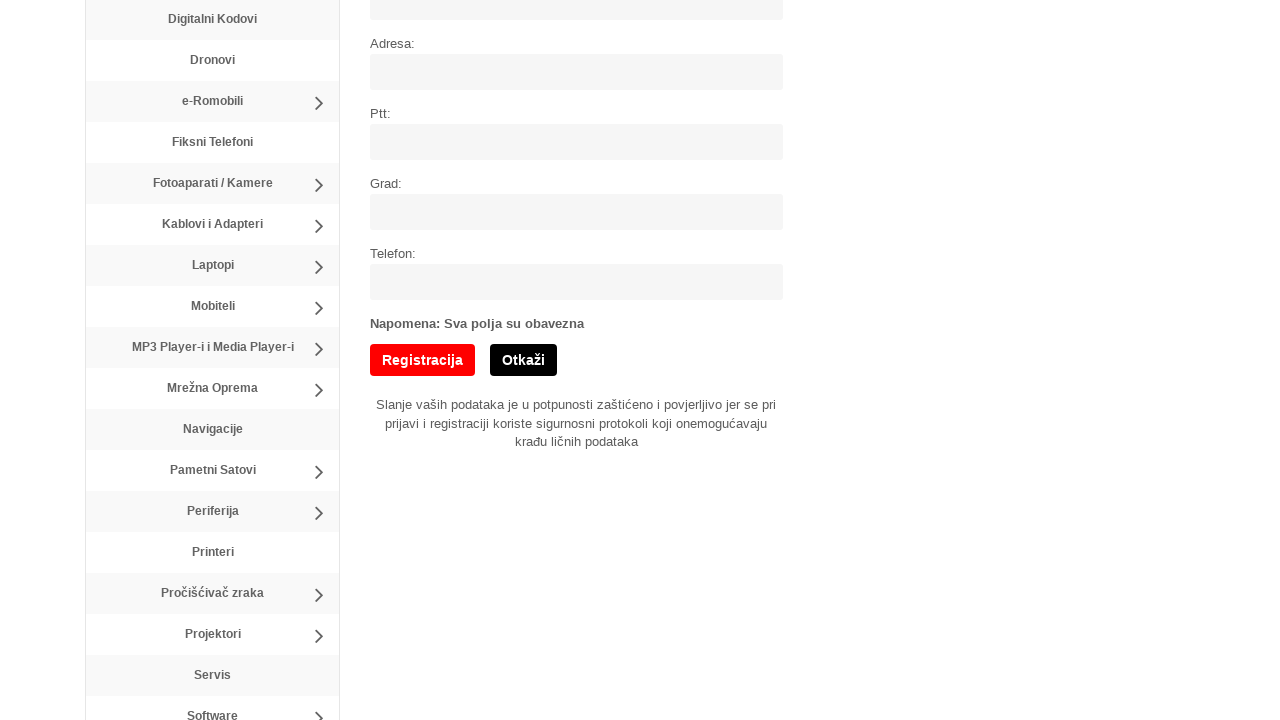